Tests calendar date picker functionality by selecting a specific date (June 15, 2027)

Starting URL: https://rahulshettyacademy.com/seleniumPractise/#/offers

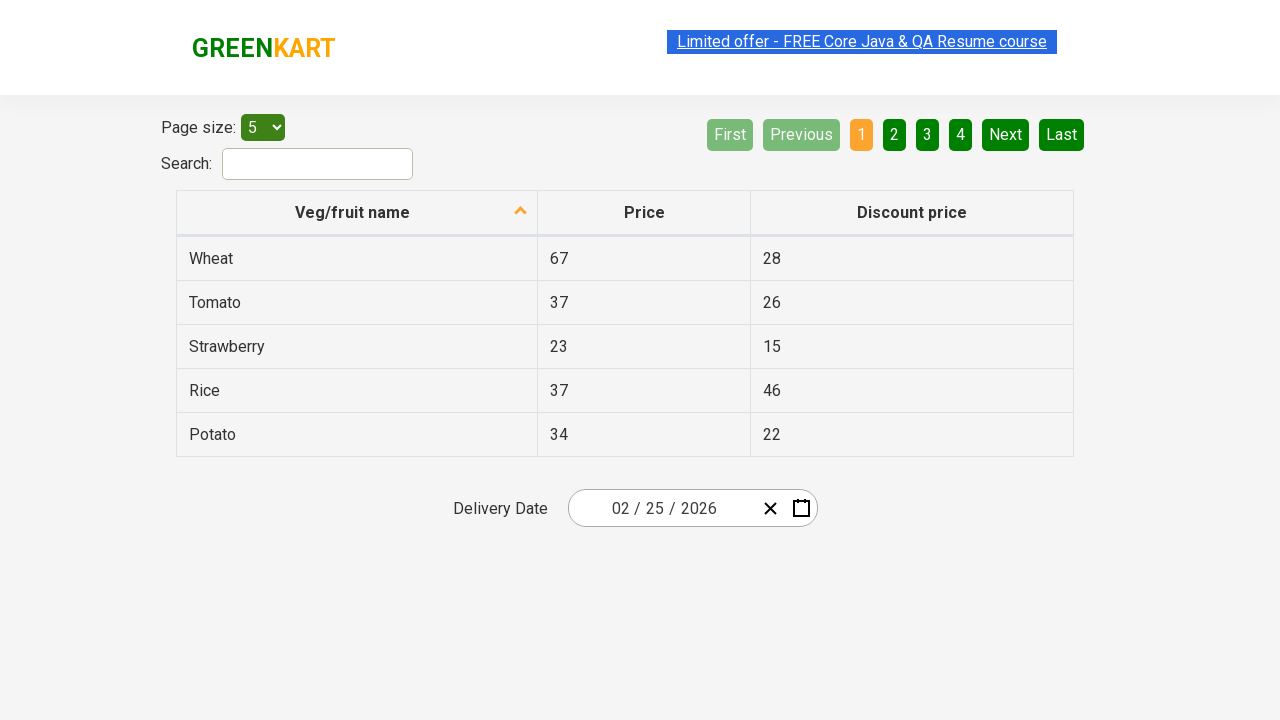

Clicked date picker input to open calendar at (662, 508) on .react-date-picker__inputGroup
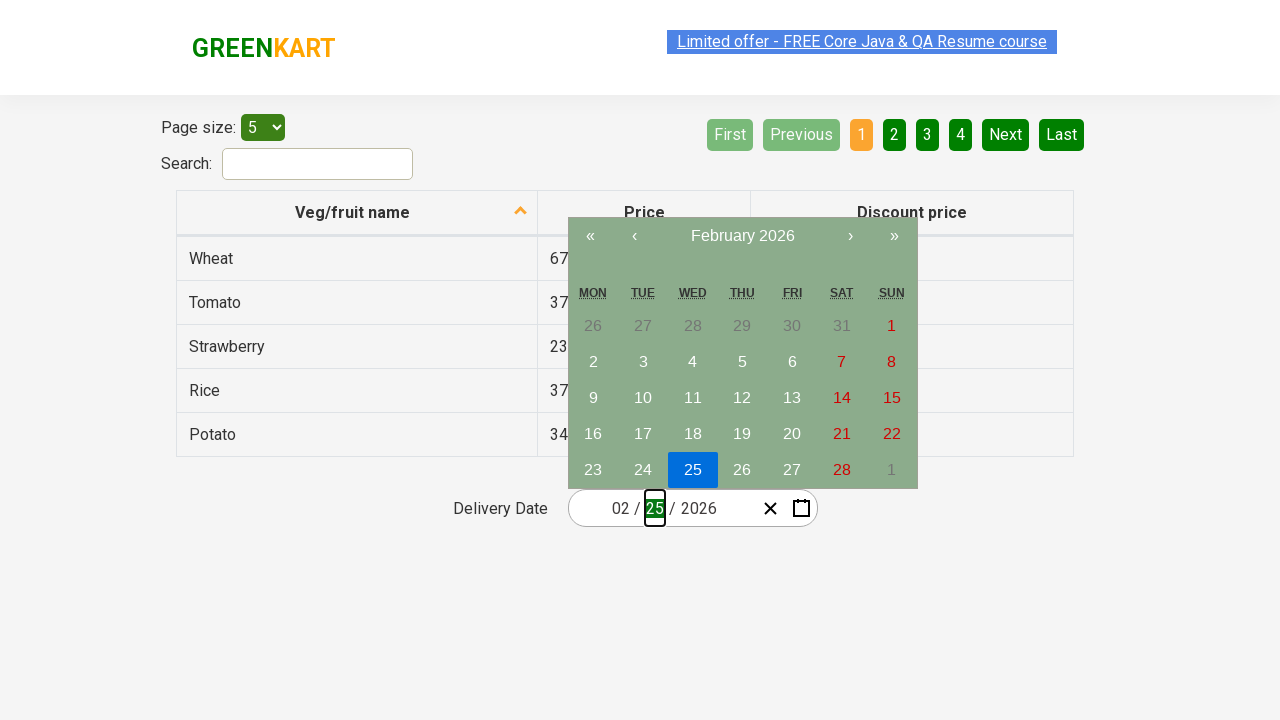

Clicked navigation label to go to month view at (742, 236) on .react-calendar__navigation__label
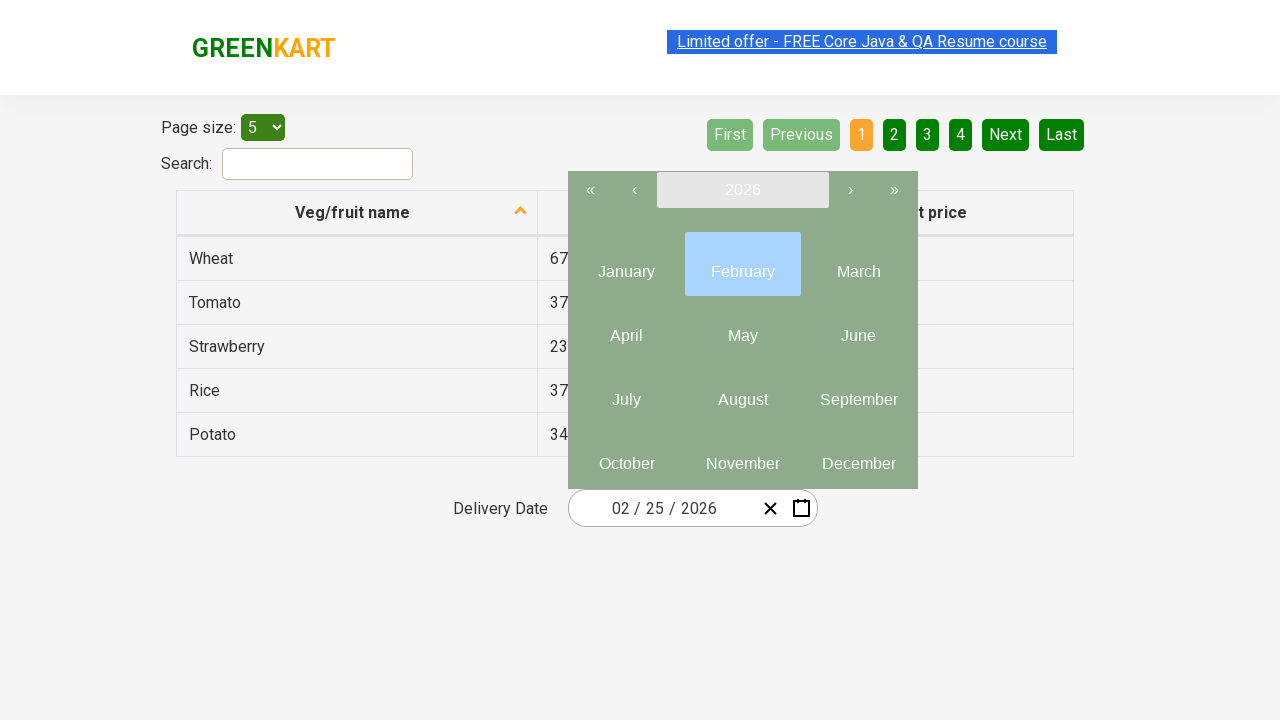

Clicked navigation label again to go to year view at (742, 190) on .react-calendar__navigation__label
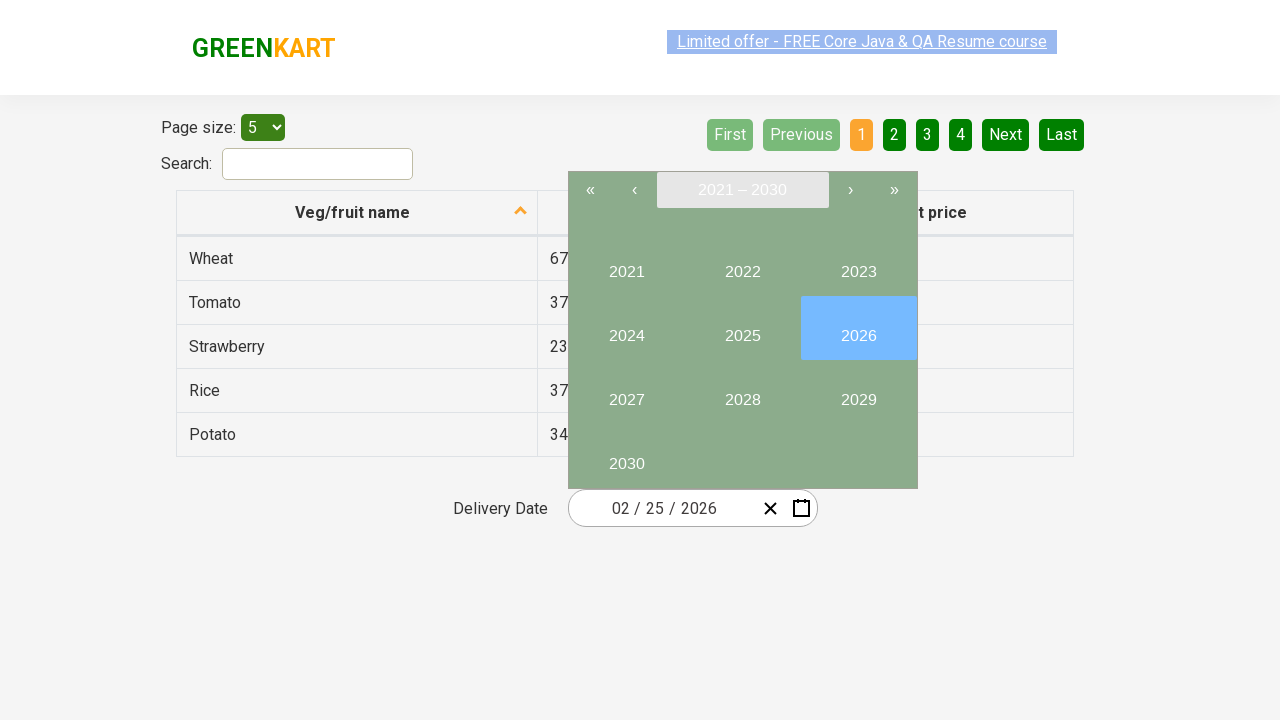

Selected year 2027 from year view at (626, 392) on internal:role=button[name="2027"i]
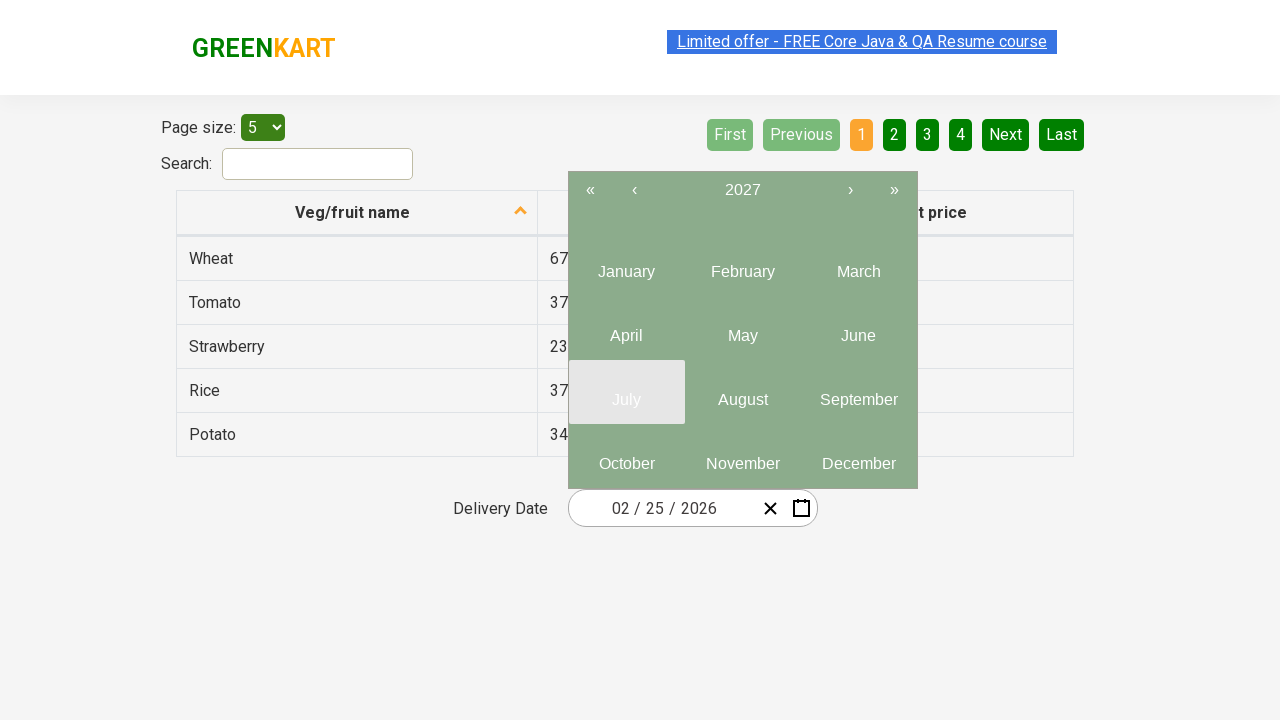

Selected June (month 6) from month picker at (858, 328) on button.react-calendar__tile.react-calendar__year-view__months__month >> nth=5
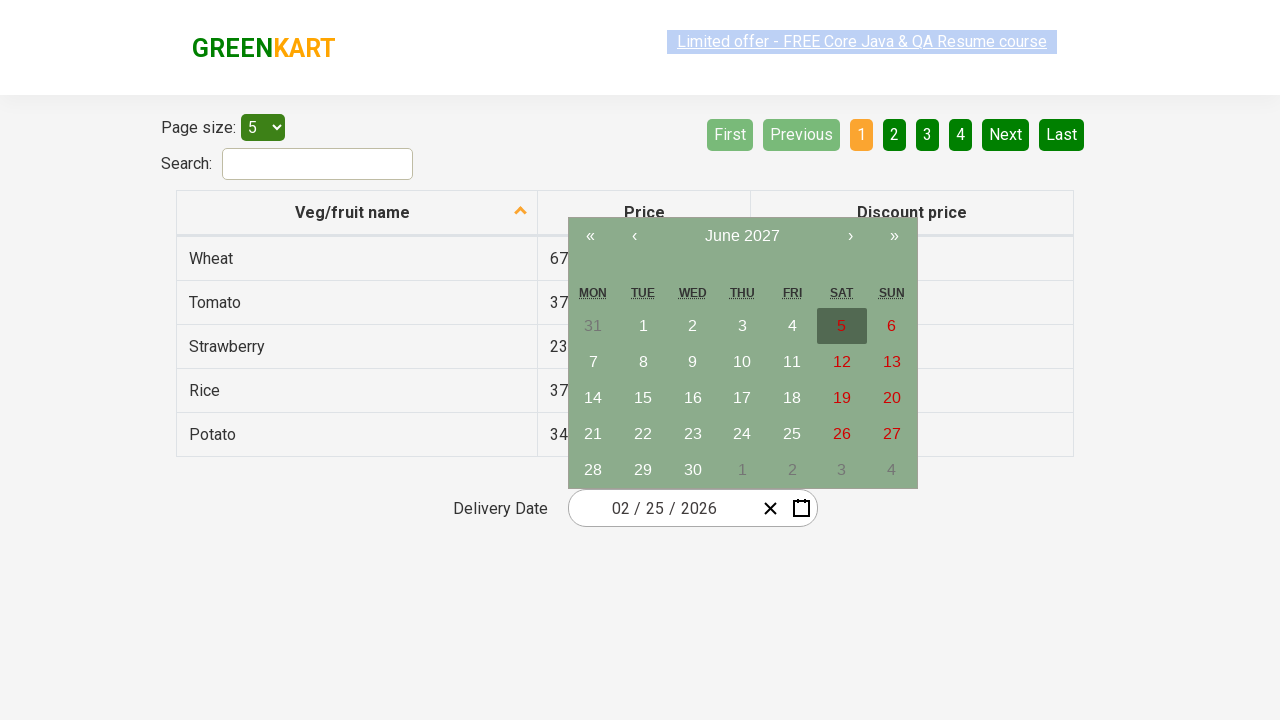

Selected day 15 from calendar to complete date selection (June 15, 2027) at (643, 398) on button.react-calendar__tile.react-calendar__month-view__days__day >> internal:ha
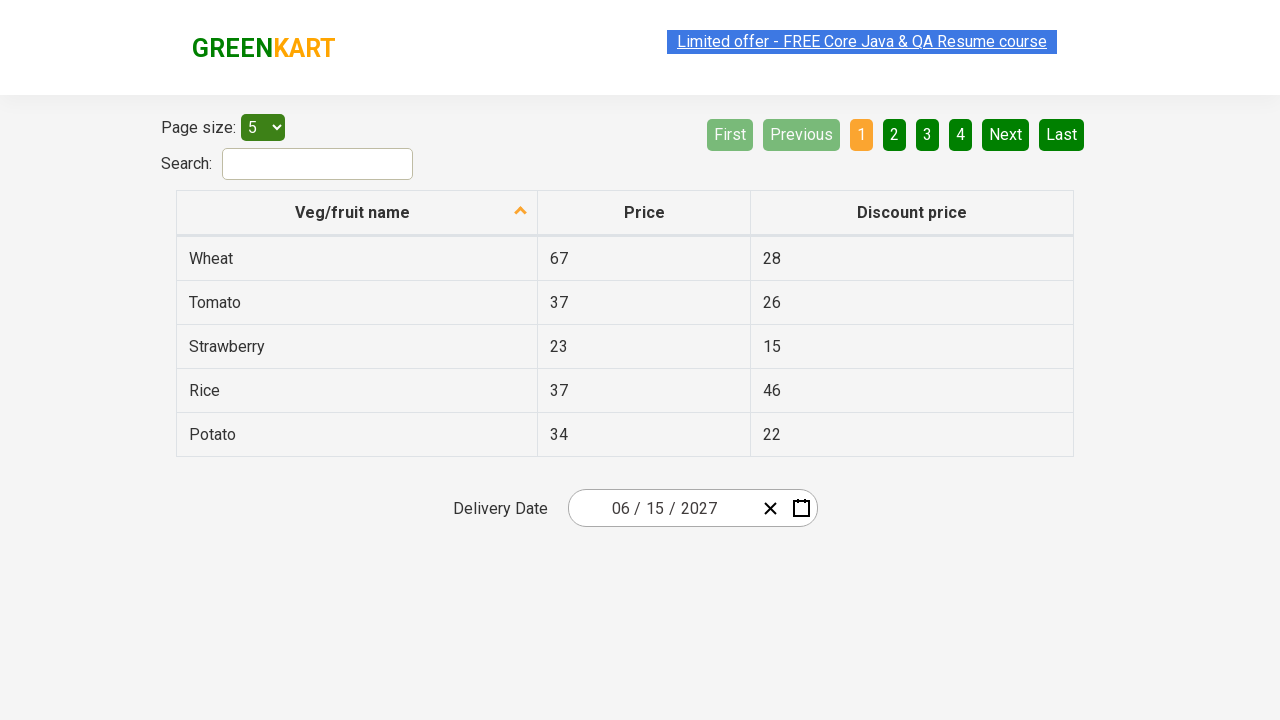

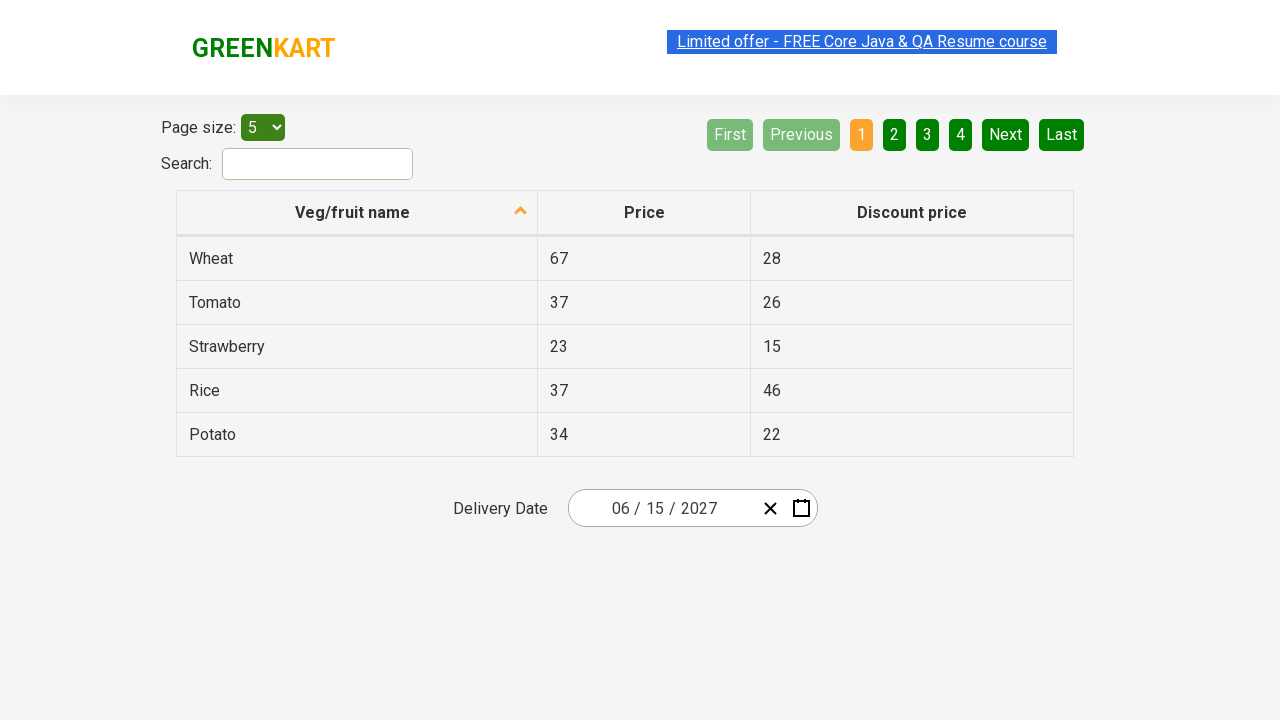